Tests various form elements on a Selenium practice page including dropdowns, text areas, buttons, and input fields. The page contains dummy login forms for practice purposes (not real authentication).

Starting URL: https://omayo.blogspot.com/2013/05/page-one.html

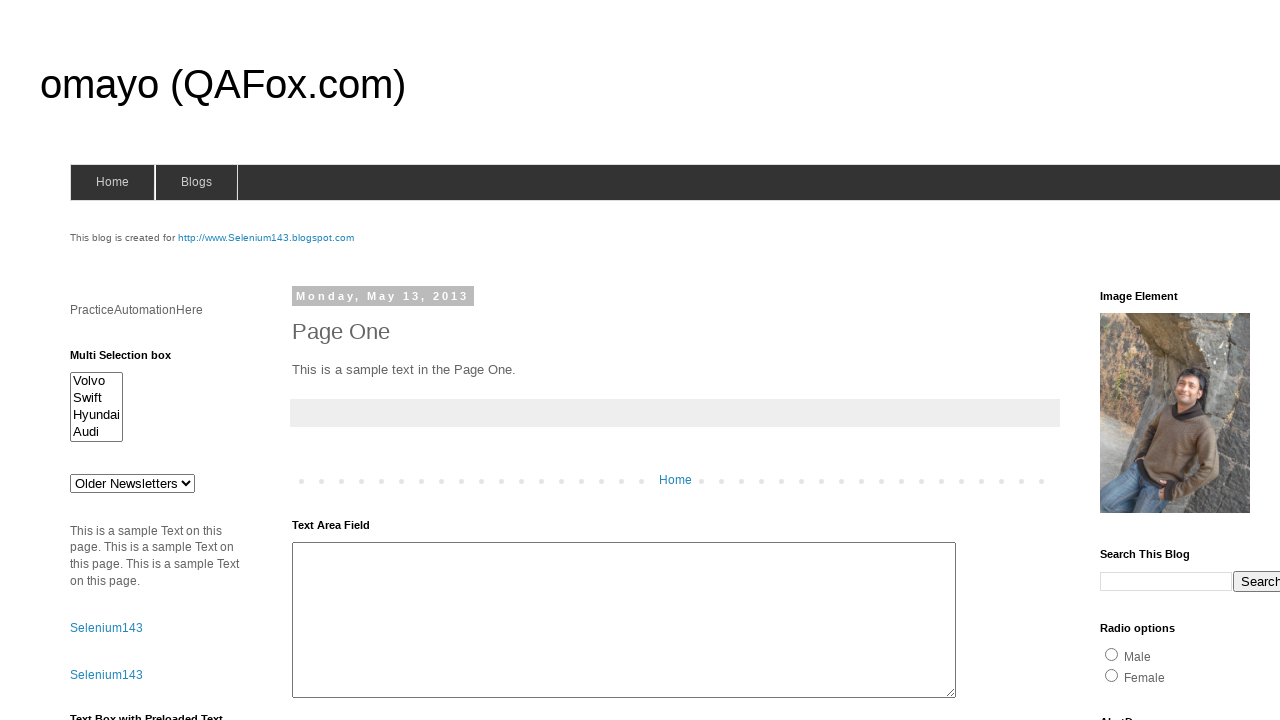

Clicked on multiselect dropdown at (96, 407) on select#multiselect1
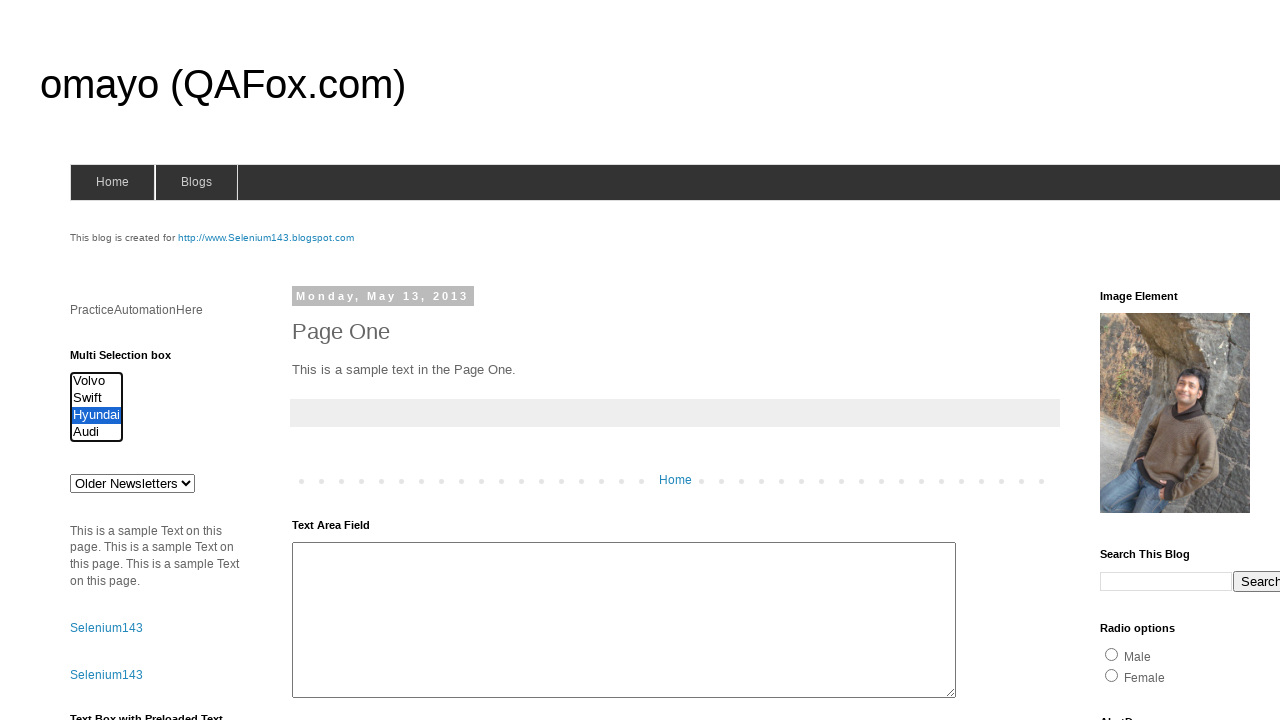

Clicked on older newsletter dropdown at (132, 483) on select#drop1
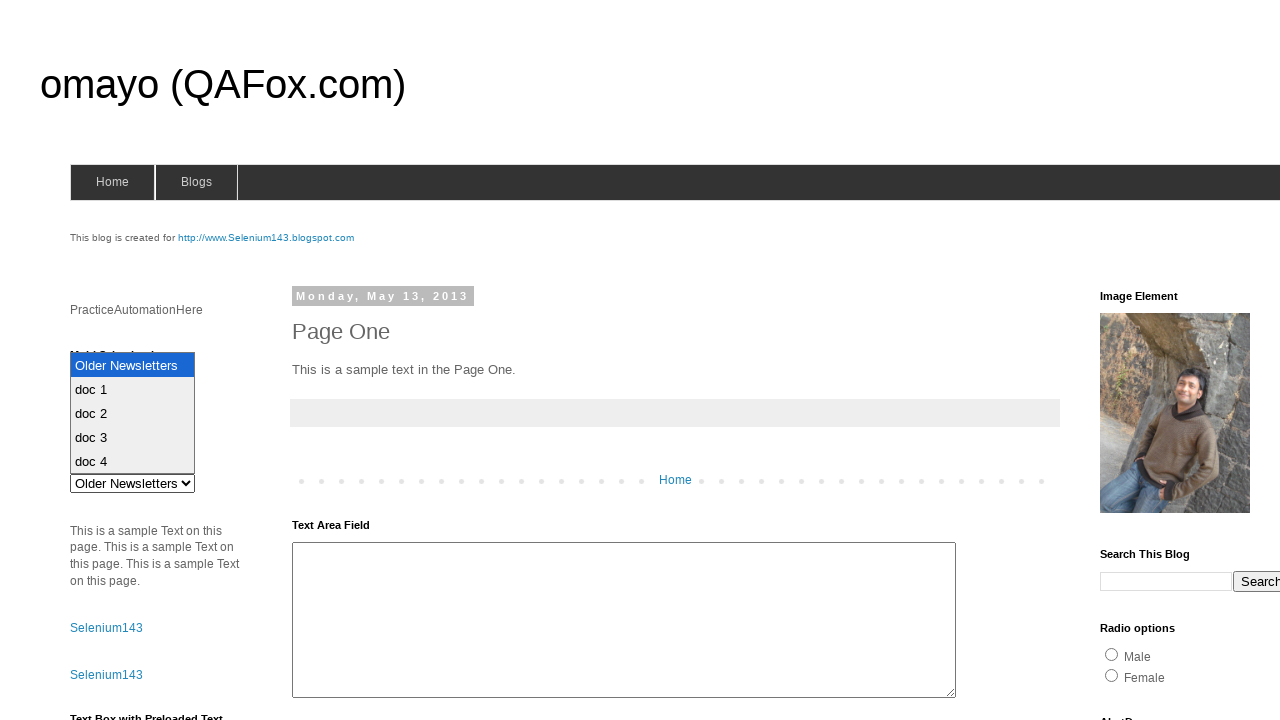

Filled text area with 'this is a text area' on textarea#ta1
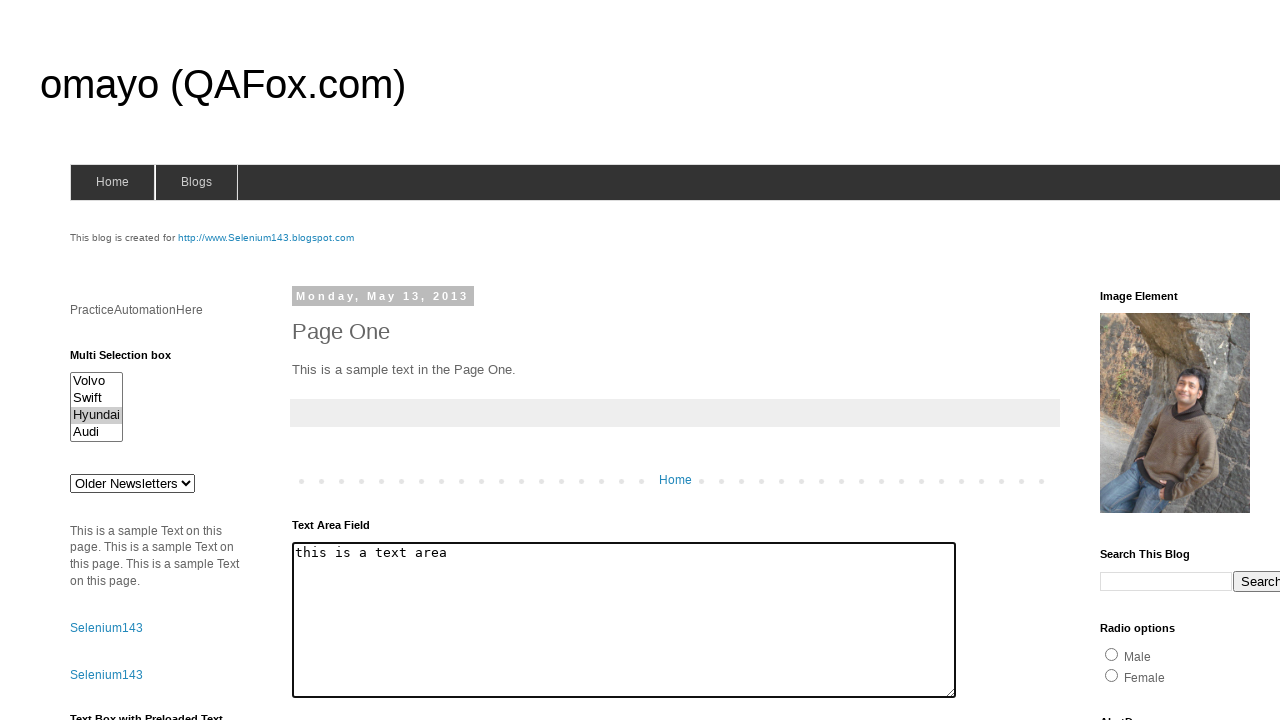

Clicked on text box with preloaded 'Selenium WebDriver' text at (158, 361) on input[value='Selenium WebDriver']
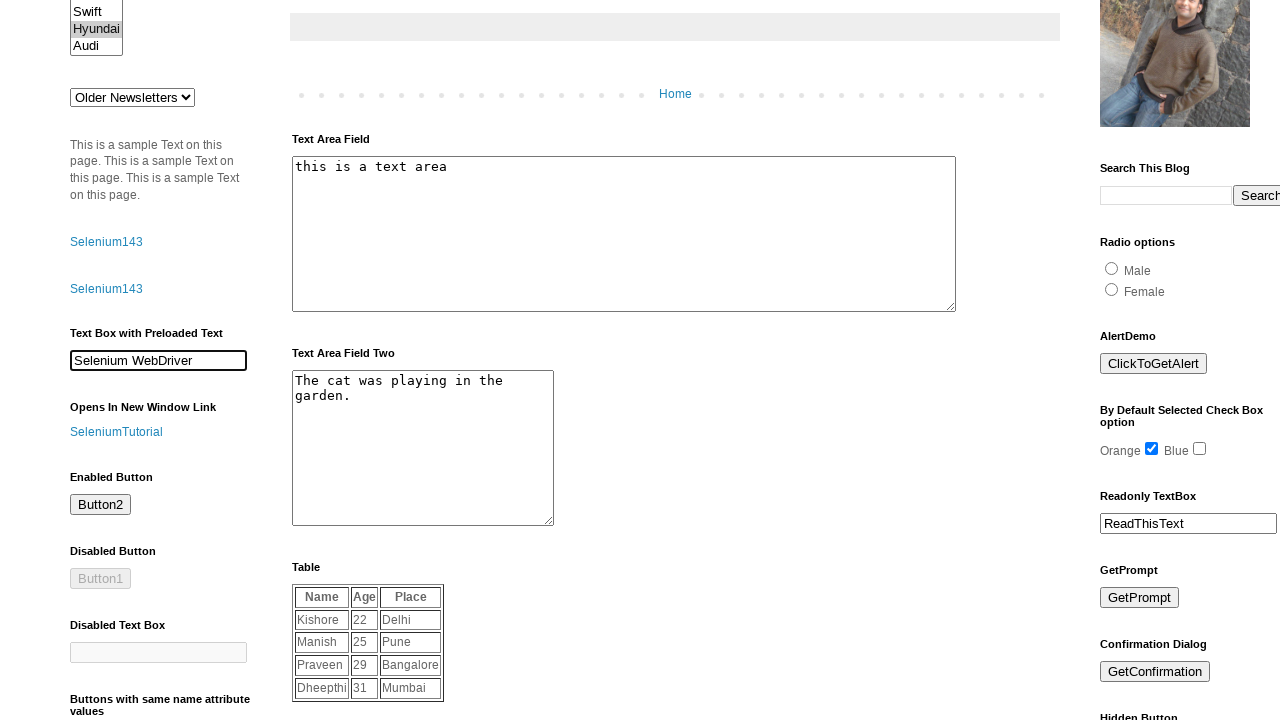

Filled second text area with 'this is a text area 2' on textarea:has-text('The cat was playing in the garden.')
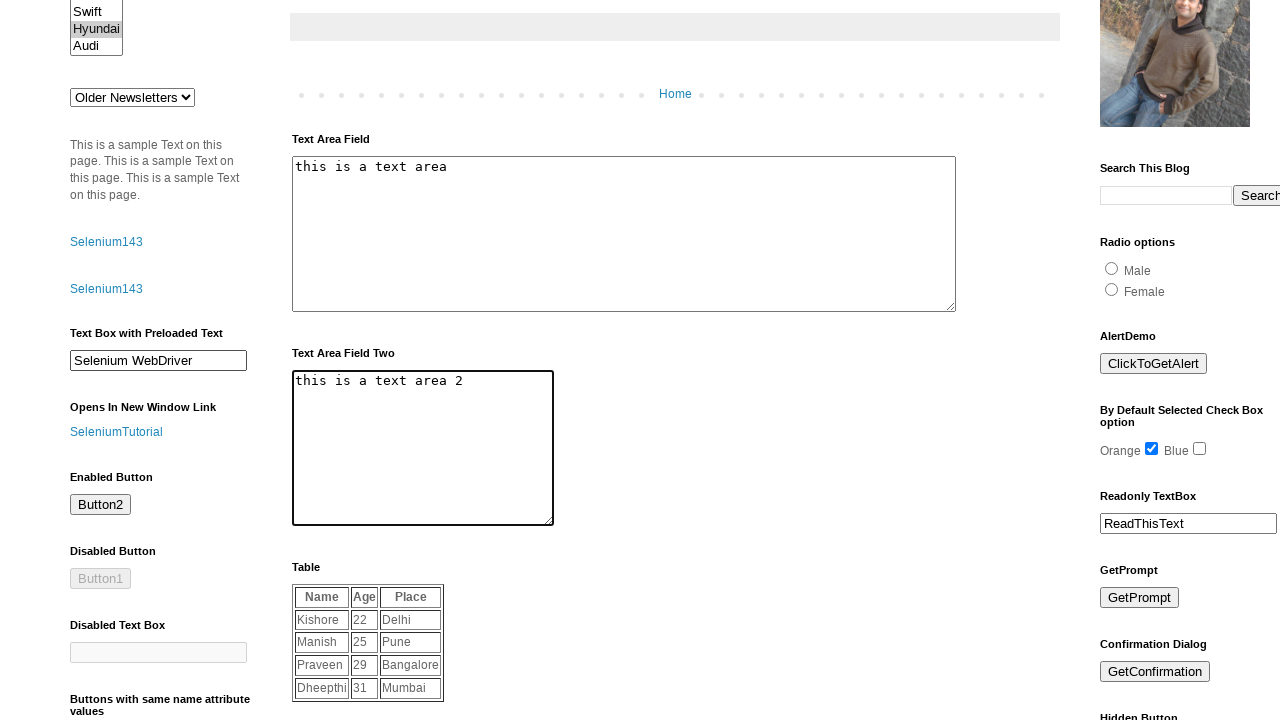

Waited for button#but2 to be available
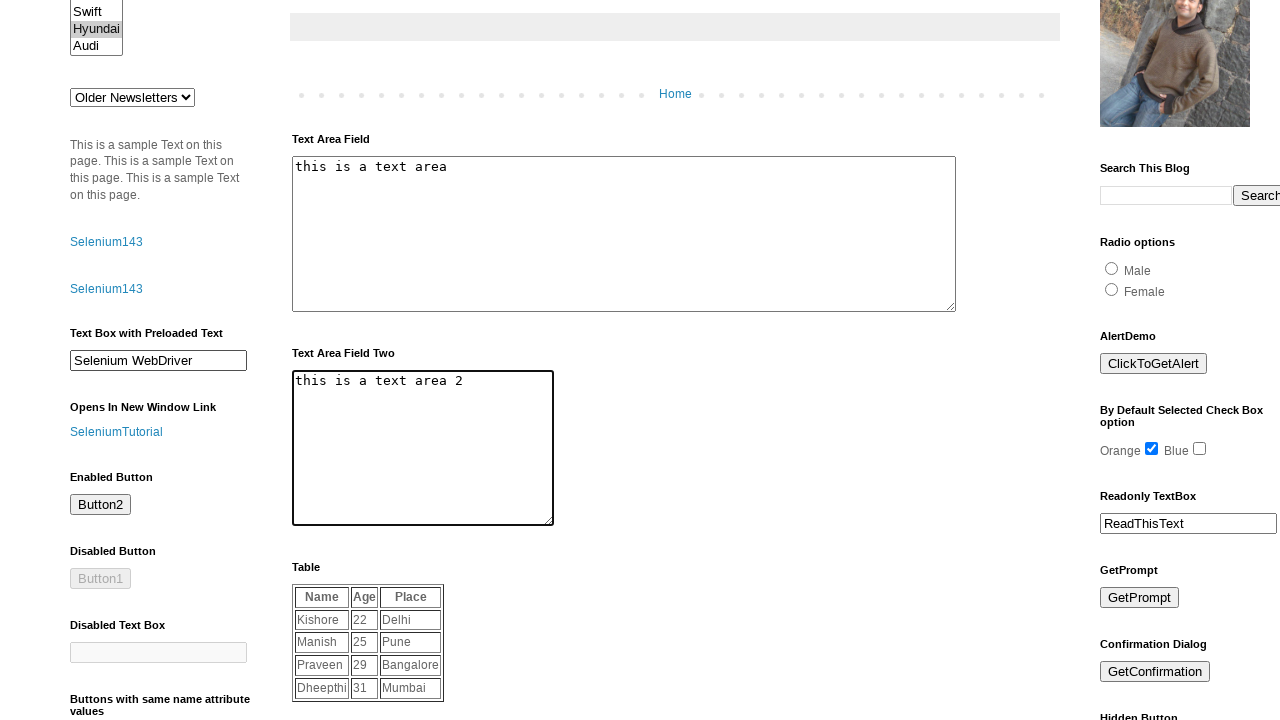

Clicked first button with name='samename' at (98, 361) on button[name='samename']:nth-of-type(1)
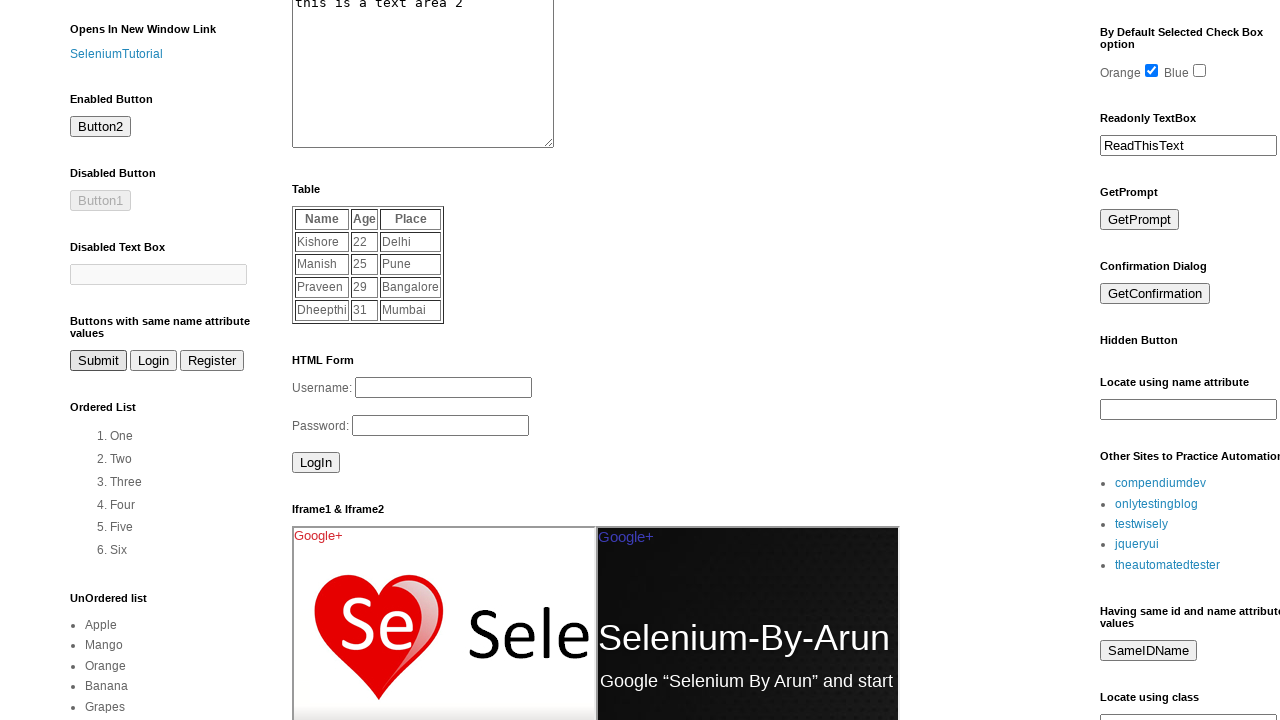

Clicked second button with name='samename' at (154, 361) on button[name='samename']:nth-of-type(2)
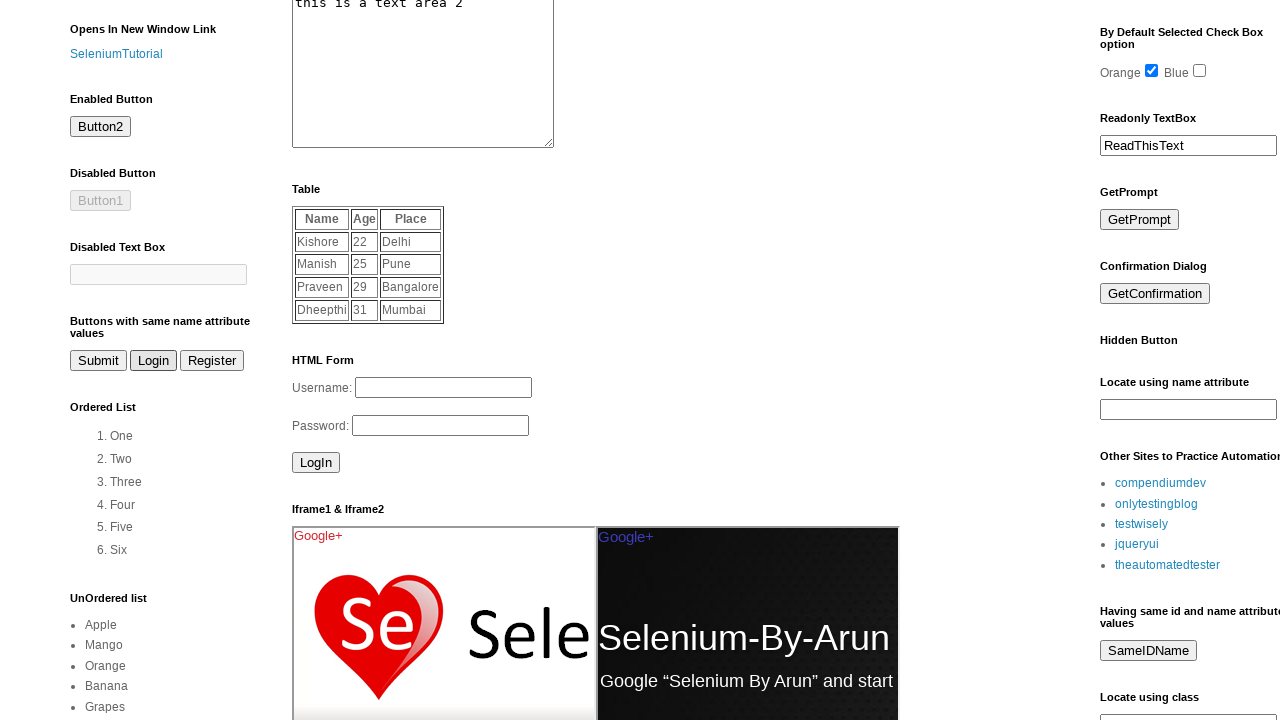

Clicked third button with name='samename' at (212, 361) on button[name='samename']:nth-of-type(3)
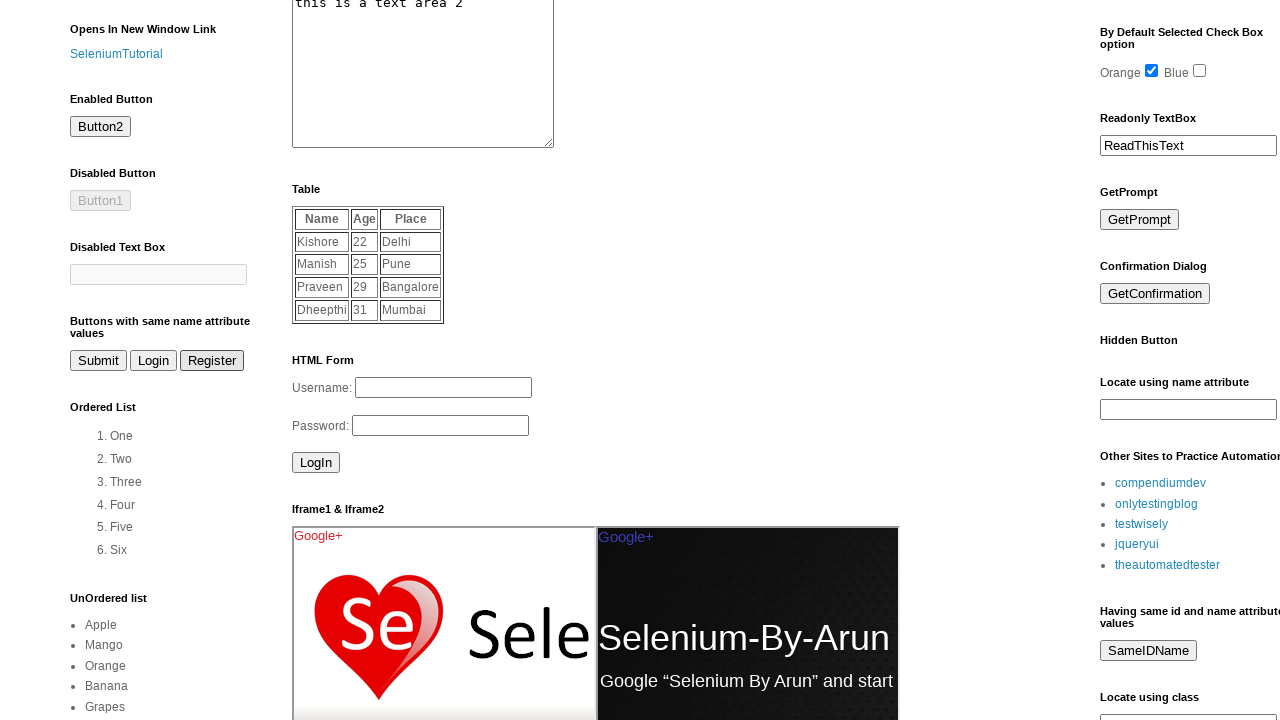

Filled form1 text input with 'john' on form[name='form1'] input[type='text']
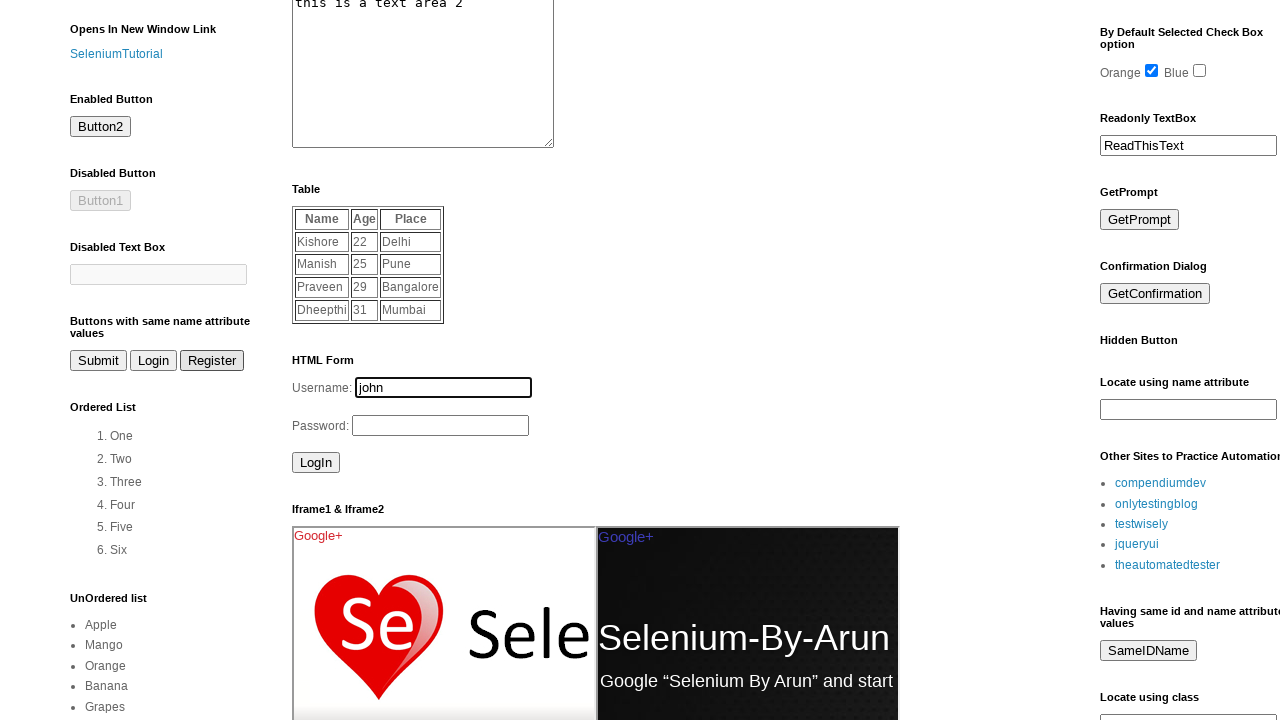

Filled form1 password input with 'john' on form[name='form1'] input[type='password']
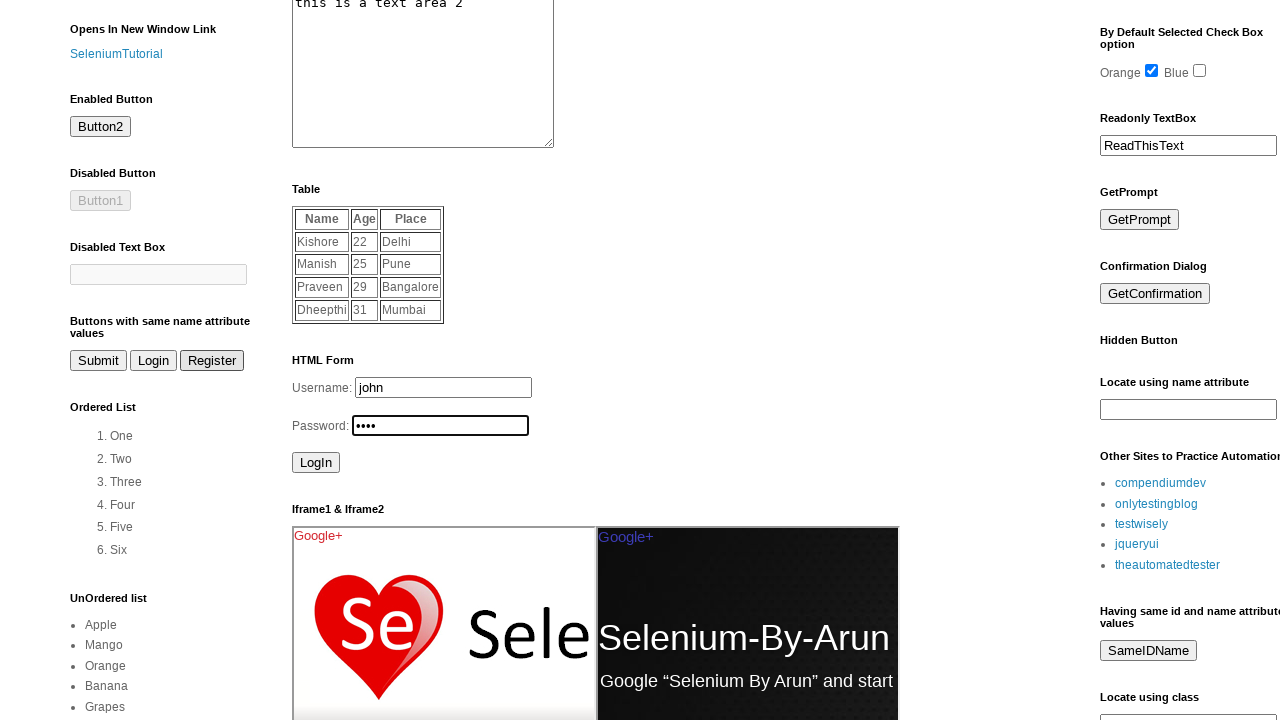

Clicked form1 submit button at (316, 463) on form[name='form1'] button[type='button']
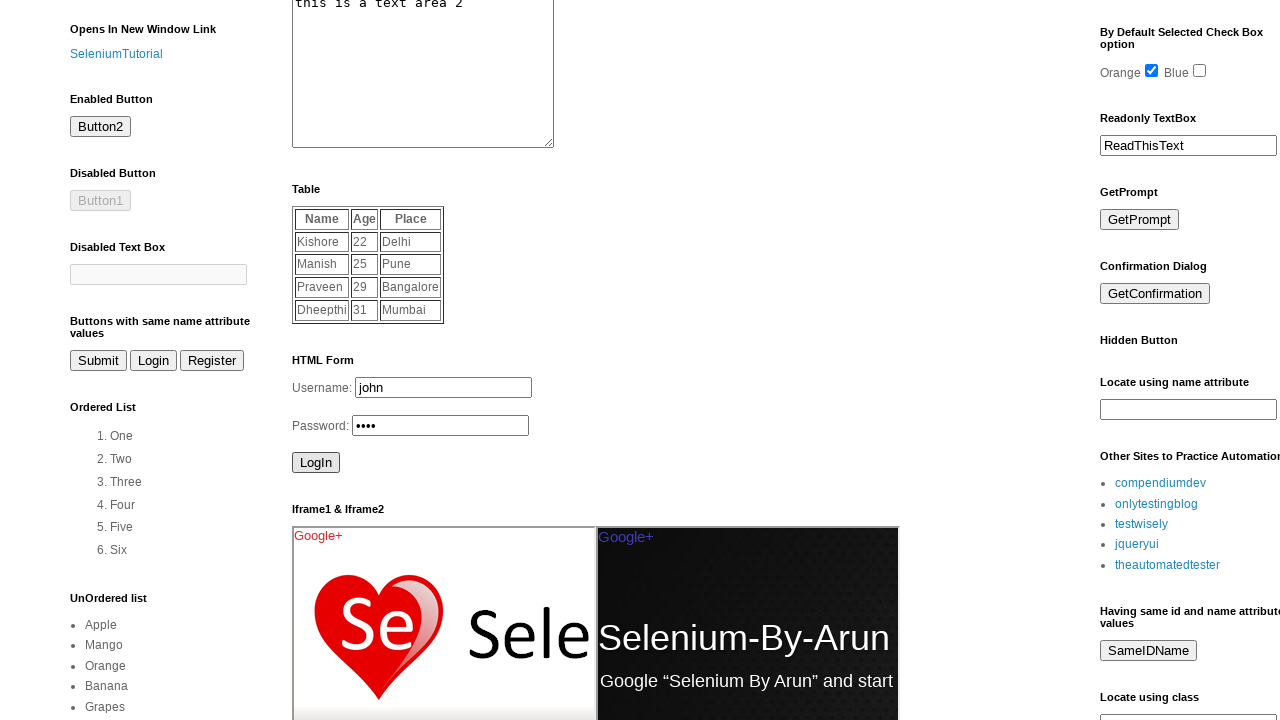

Filled textbox with name='textboxn' with 'hello there' on input[name='textboxn']
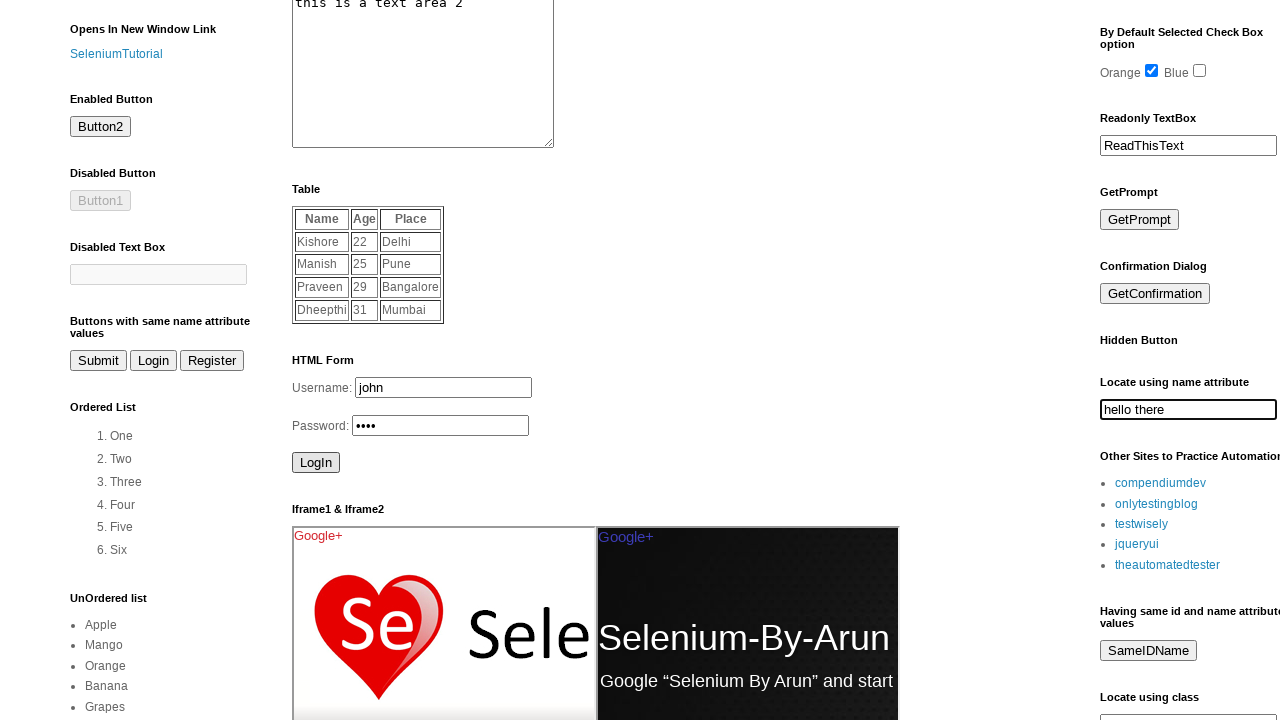

Filled input with class 'classone' with 'hi there' on input.classone
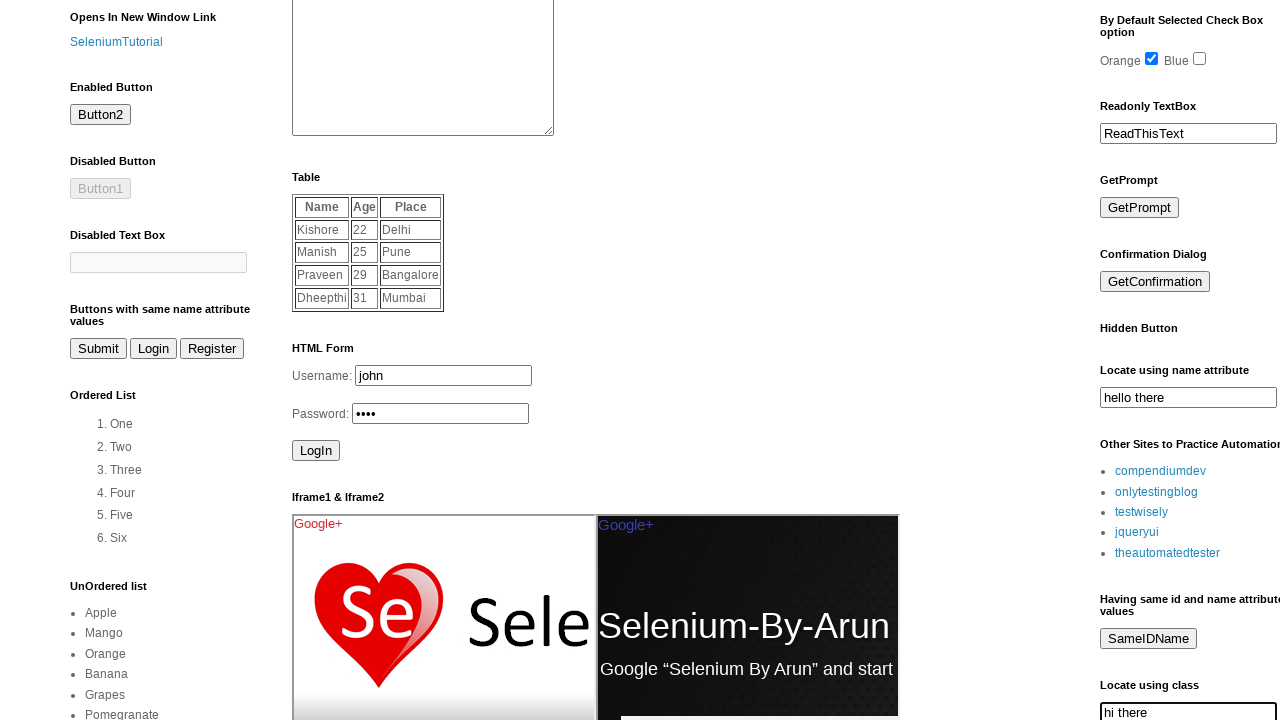

Filled second input with class 'classone' inside widget-content with 'hey there' on div.widget-content input.classone >> nth=1
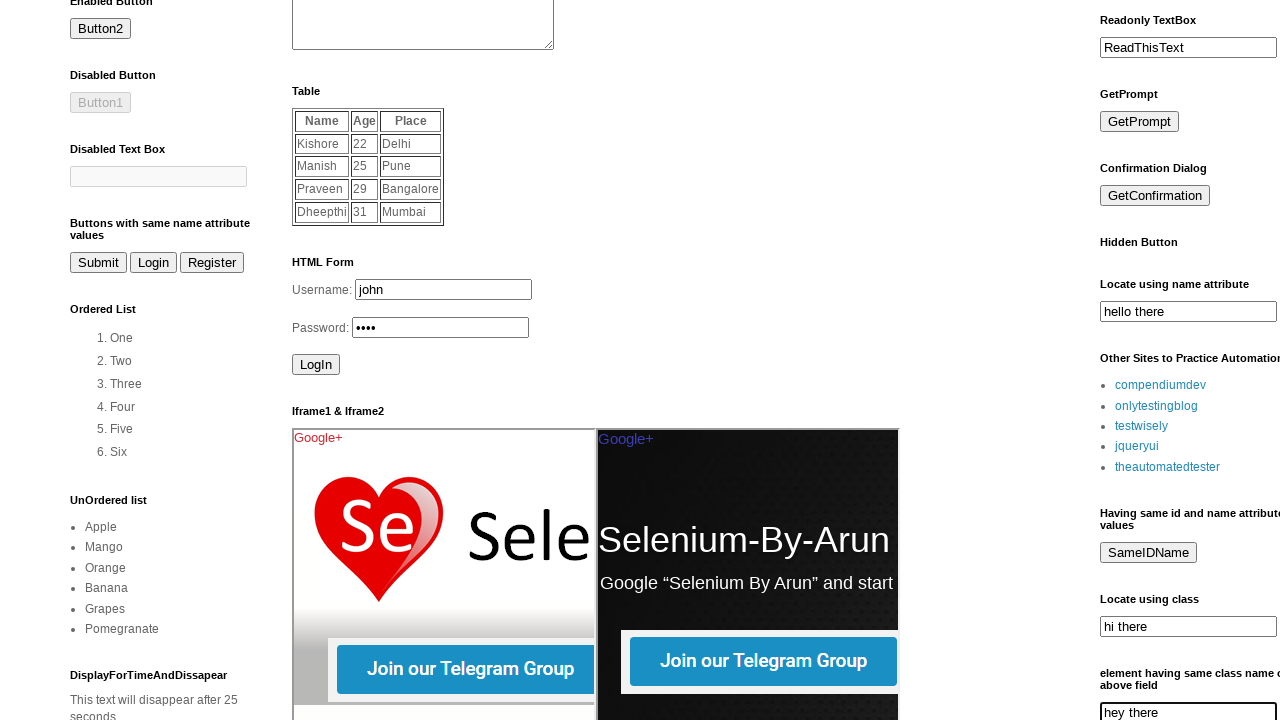

Filled login form userid field with 'johny' on form[name='login'] input[name='userid']
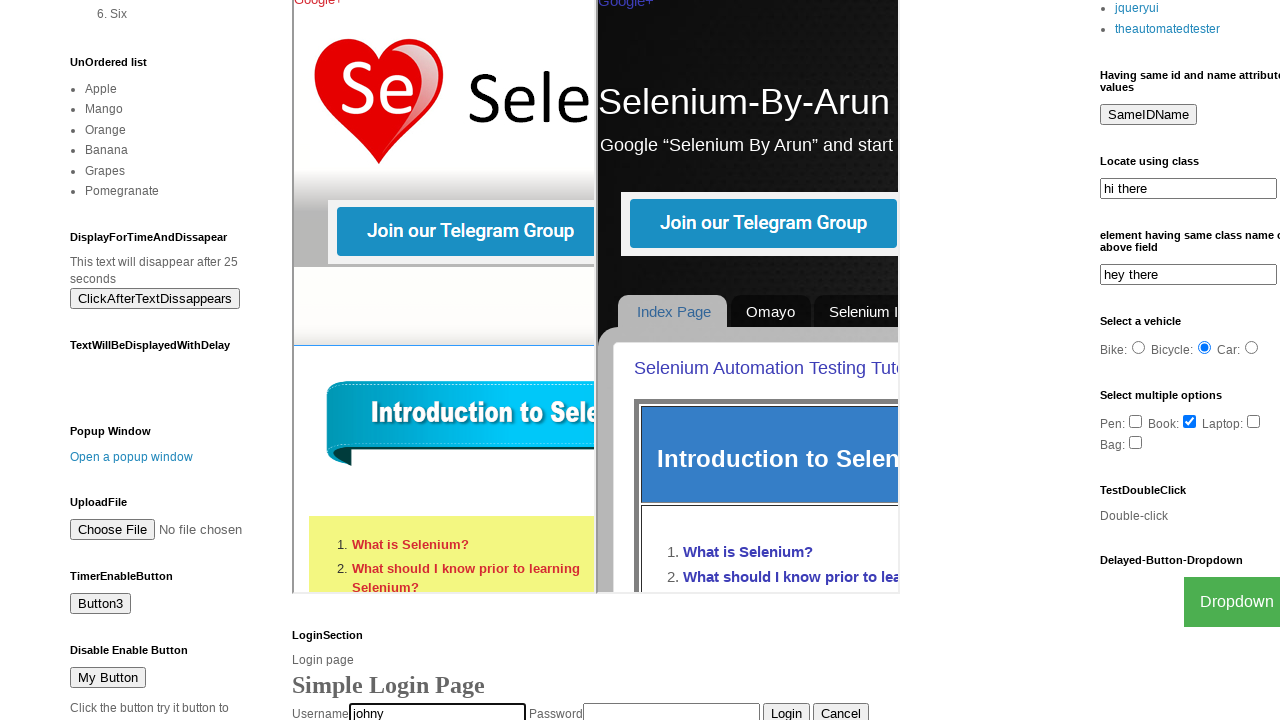

Filled login form password field with 'johny1234' on form[name='login'] input[name='pswrd']
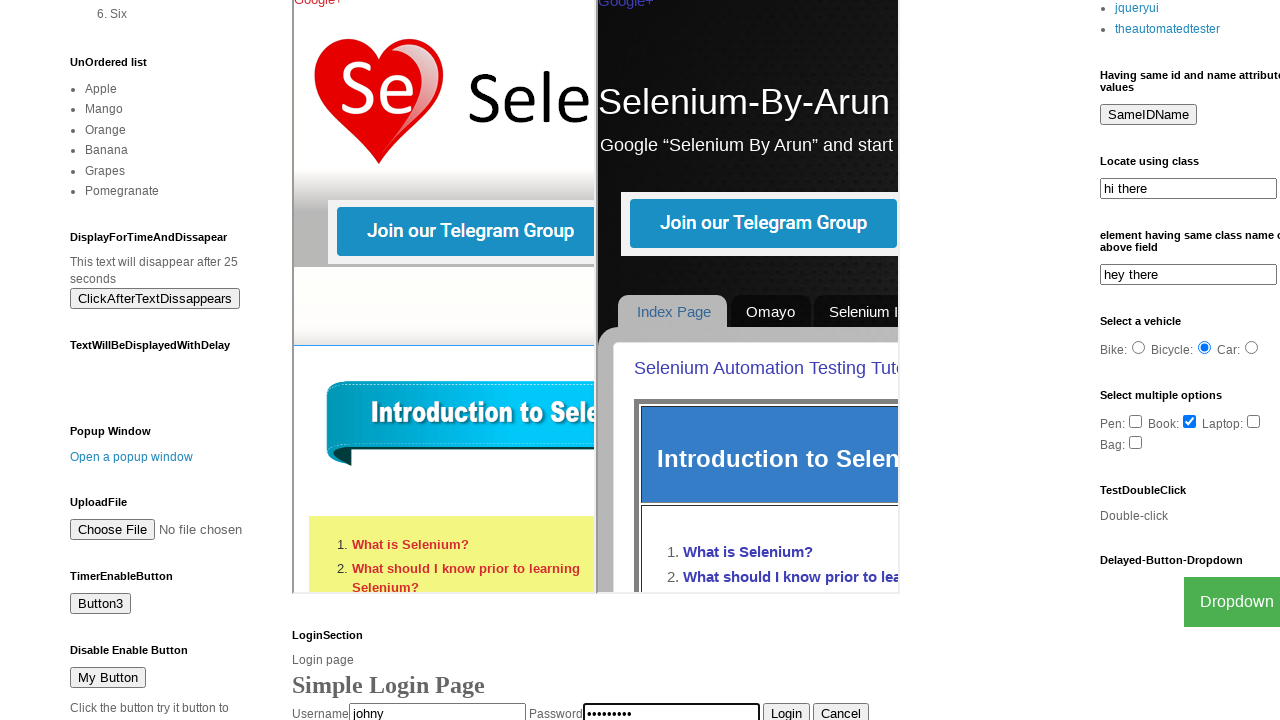

Clicked login form submit button at (786, 710) on form[name='login'] input[type='button']
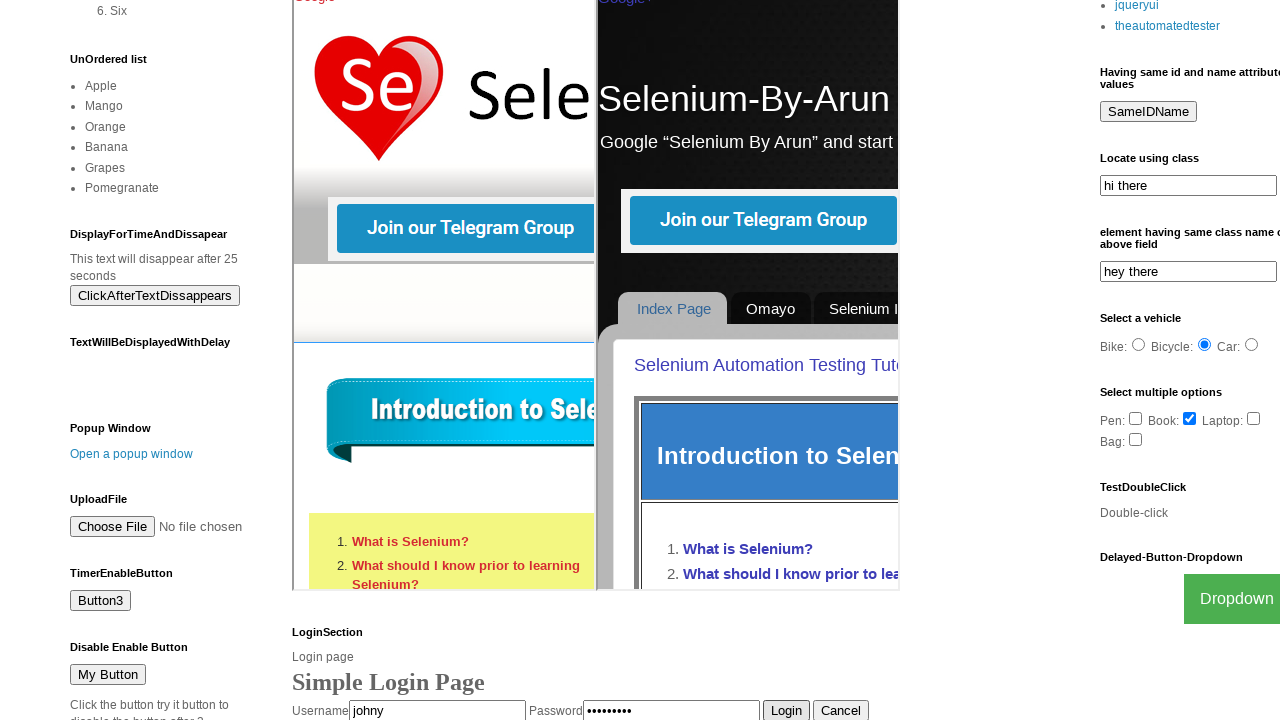

Clicked login form reset button at (841, 710) on form[name='login'] input[type='reset']
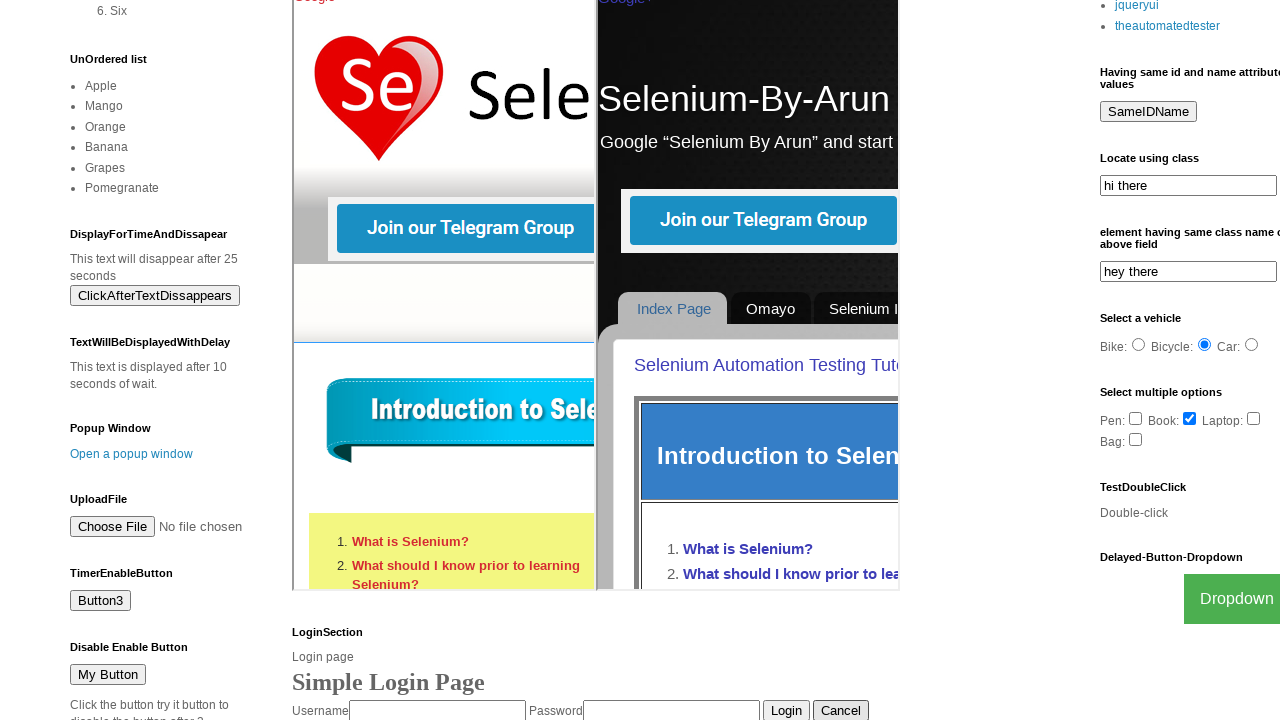

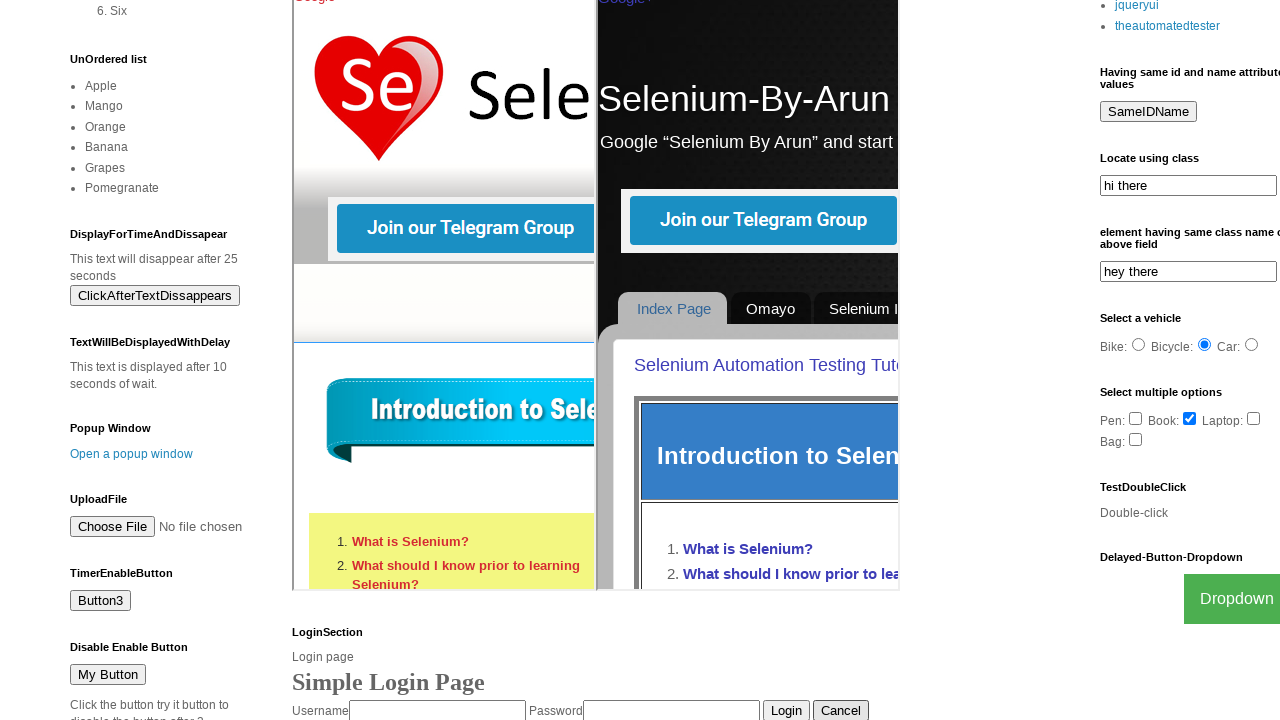